Navigates to a Japanese manga series listing page, finds a specific manga title (One Punch Man), and clicks through to view its latest chapter.

Starting URL: https://tonarinoyj.jp/series

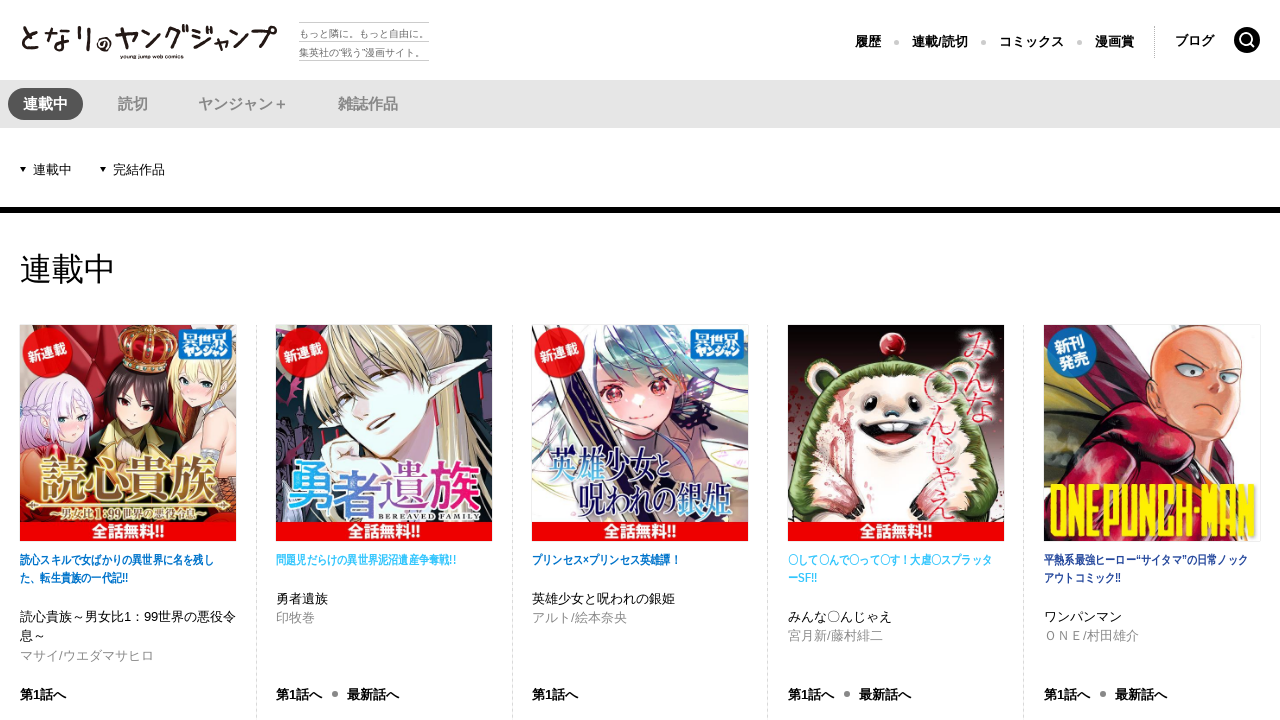

Waited for manga series listing to load (h4 selector)
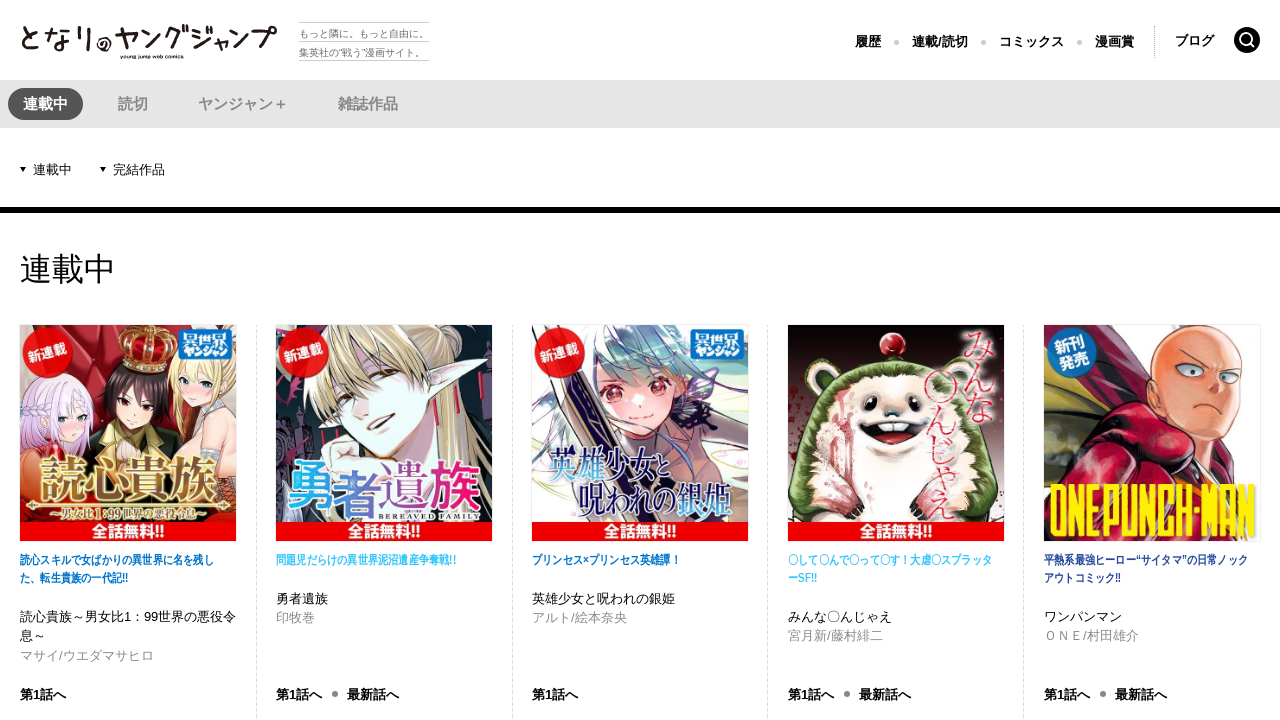

Located One Punch Man (ワンパンマン) manga container
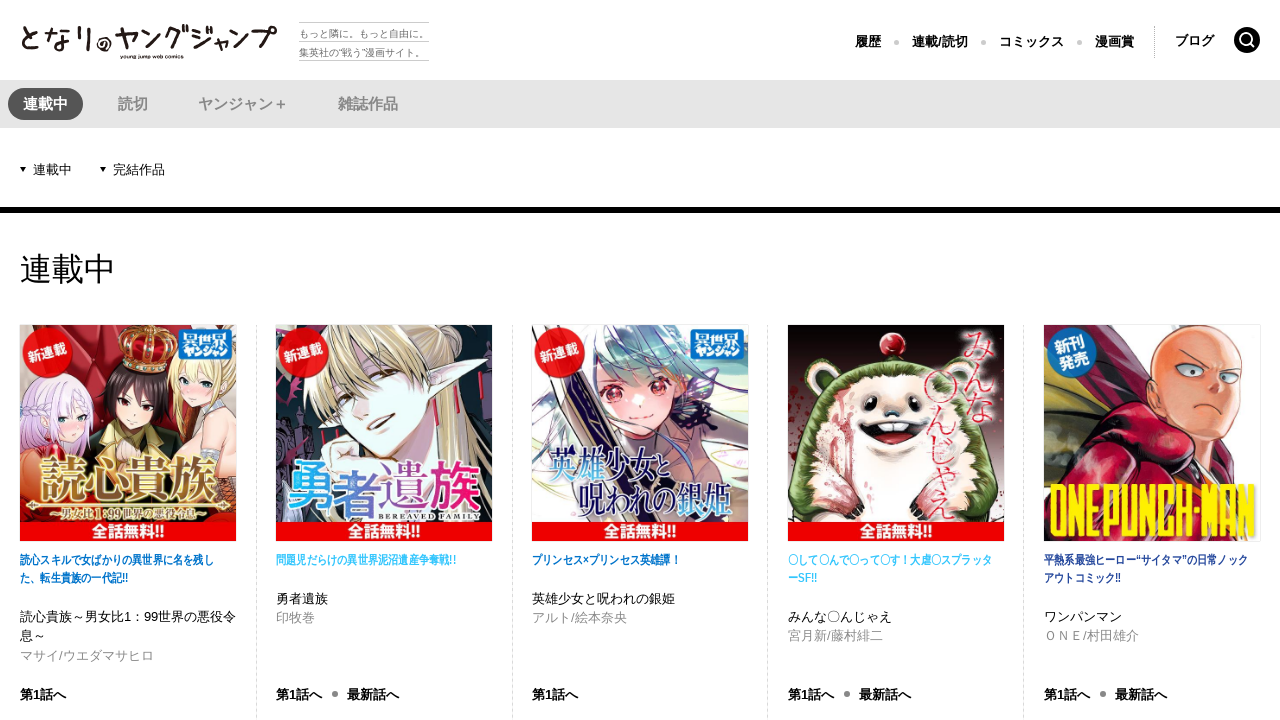

Located latest chapter link for One Punch Man
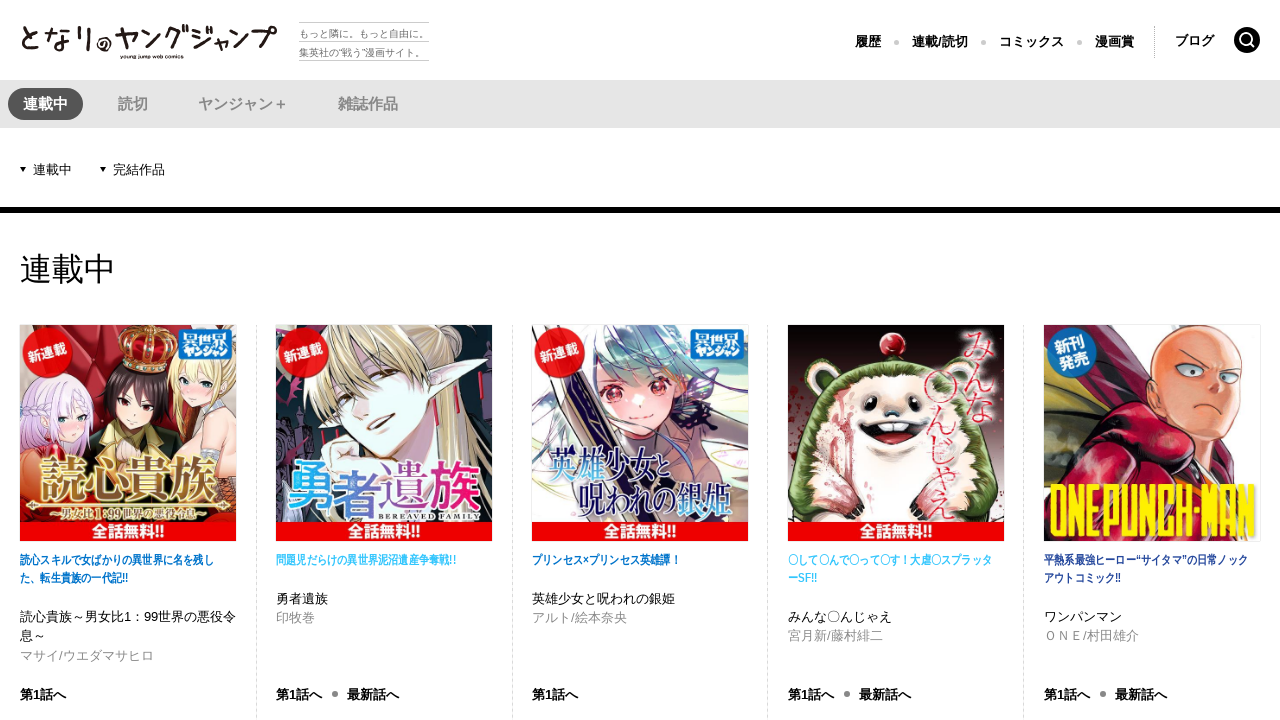

Clicked on One Punch Man's latest chapter link at (1141, 694) on h4:has-text('ワンパンマン') >> xpath=../.. >> nth=0 >> .episode-link-container .link-l
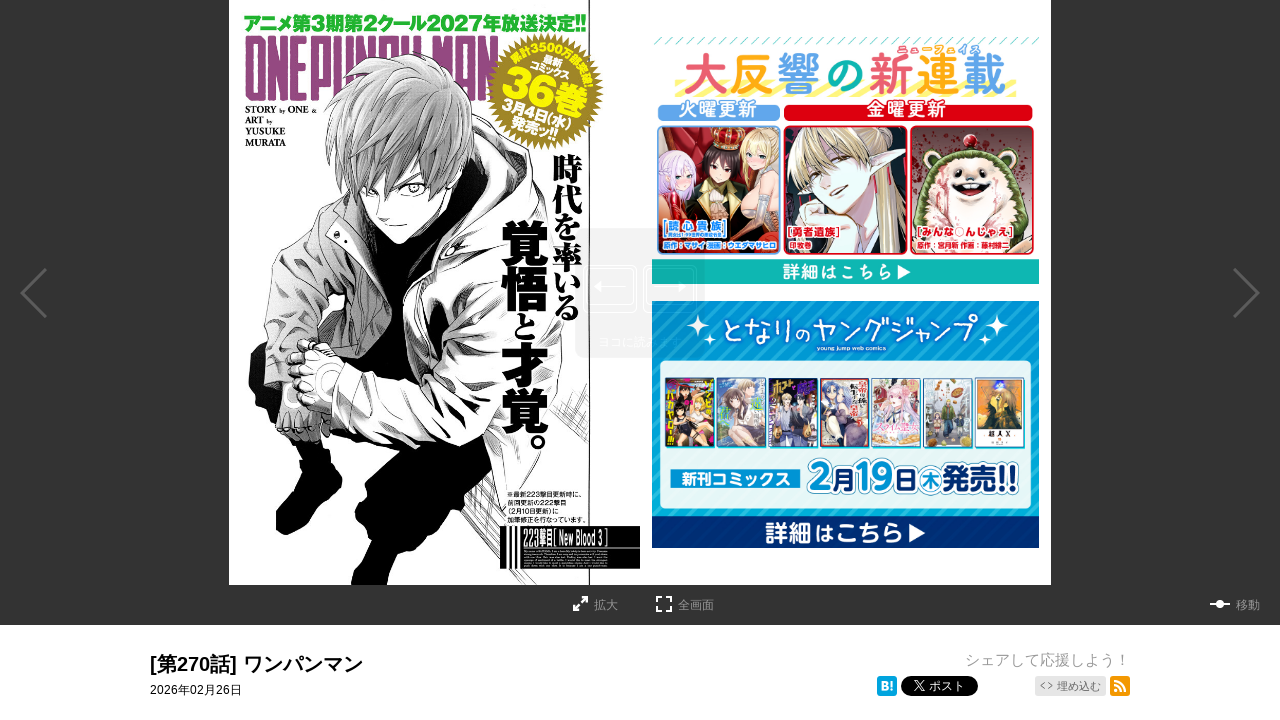

Manga chapter page loaded (domcontentloaded)
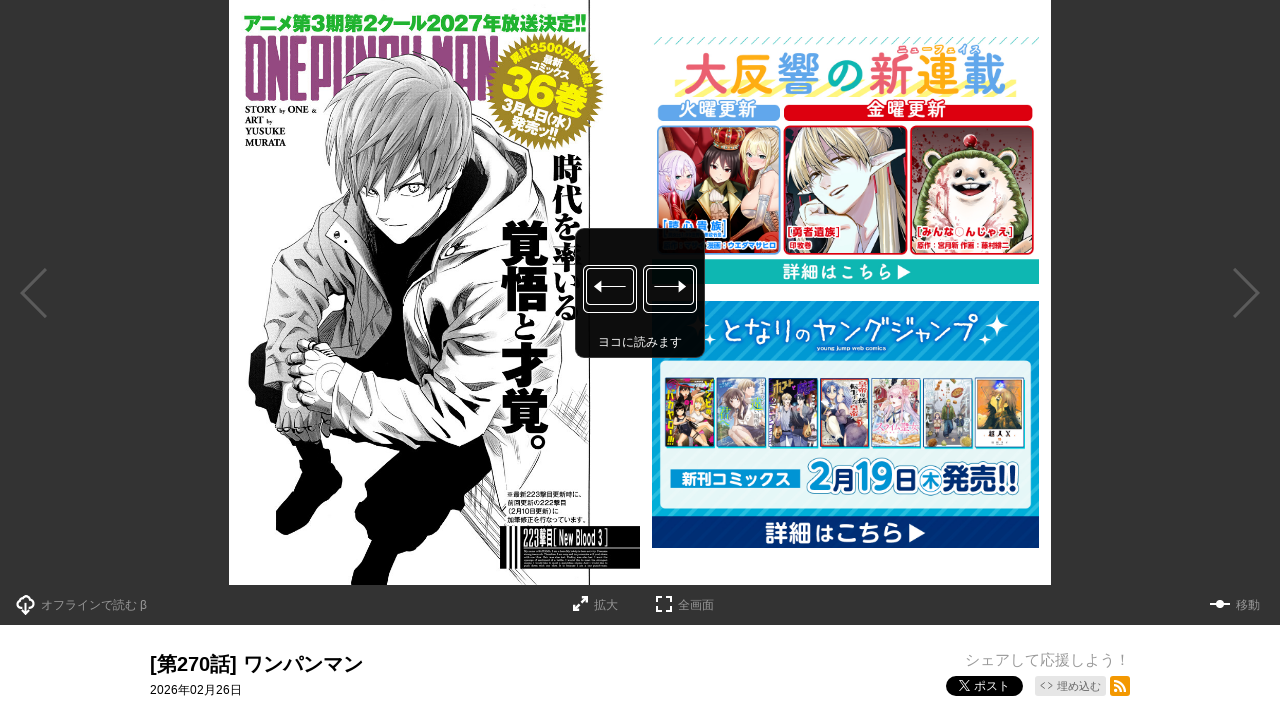

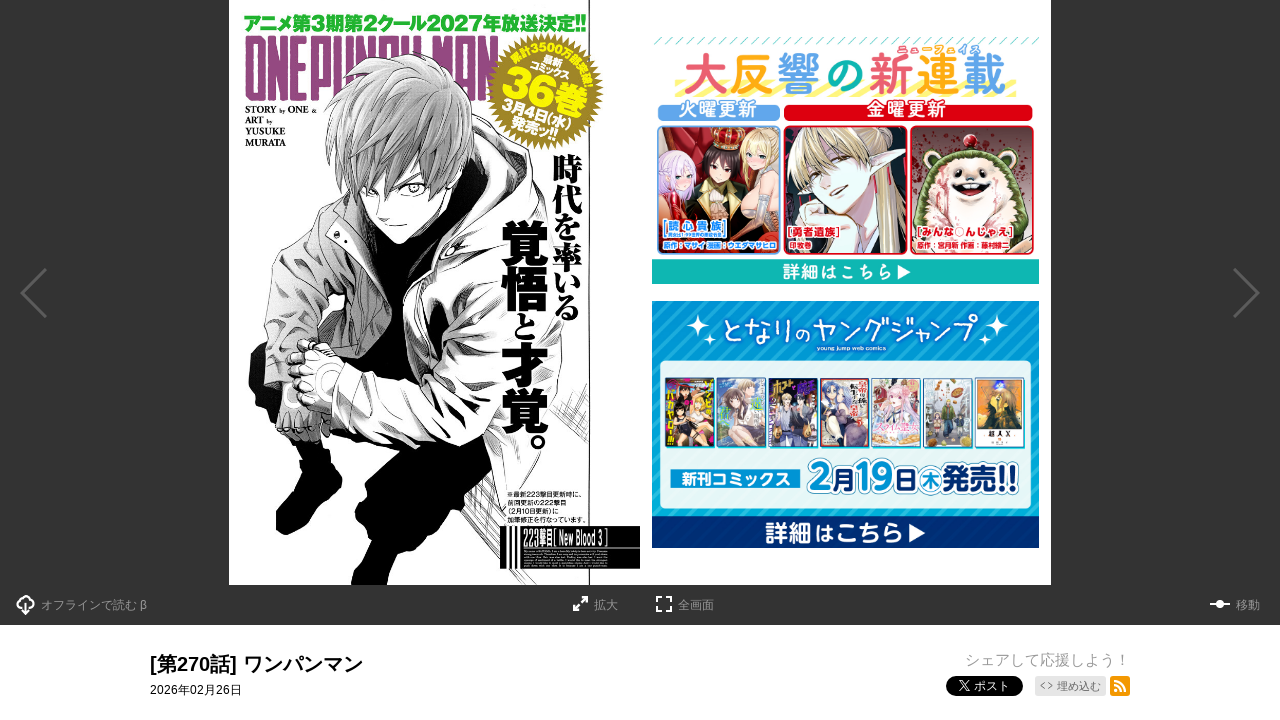